Tests the jQuery UI Selectable widget by performing a click-and-drag action to select multiple items (items 1 through 5) in the selectable list within an iframe.

Starting URL: https://jqueryui.com/selectable/

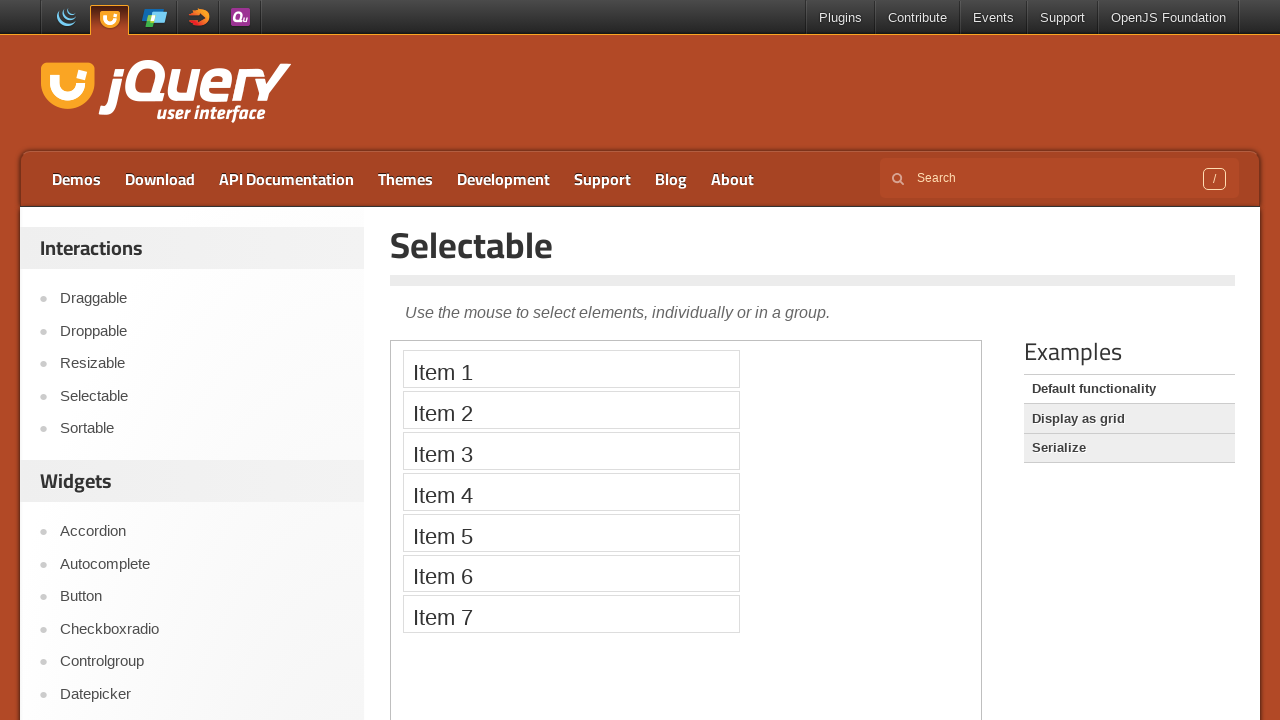

Located the jQuery UI Selectable demo iframe
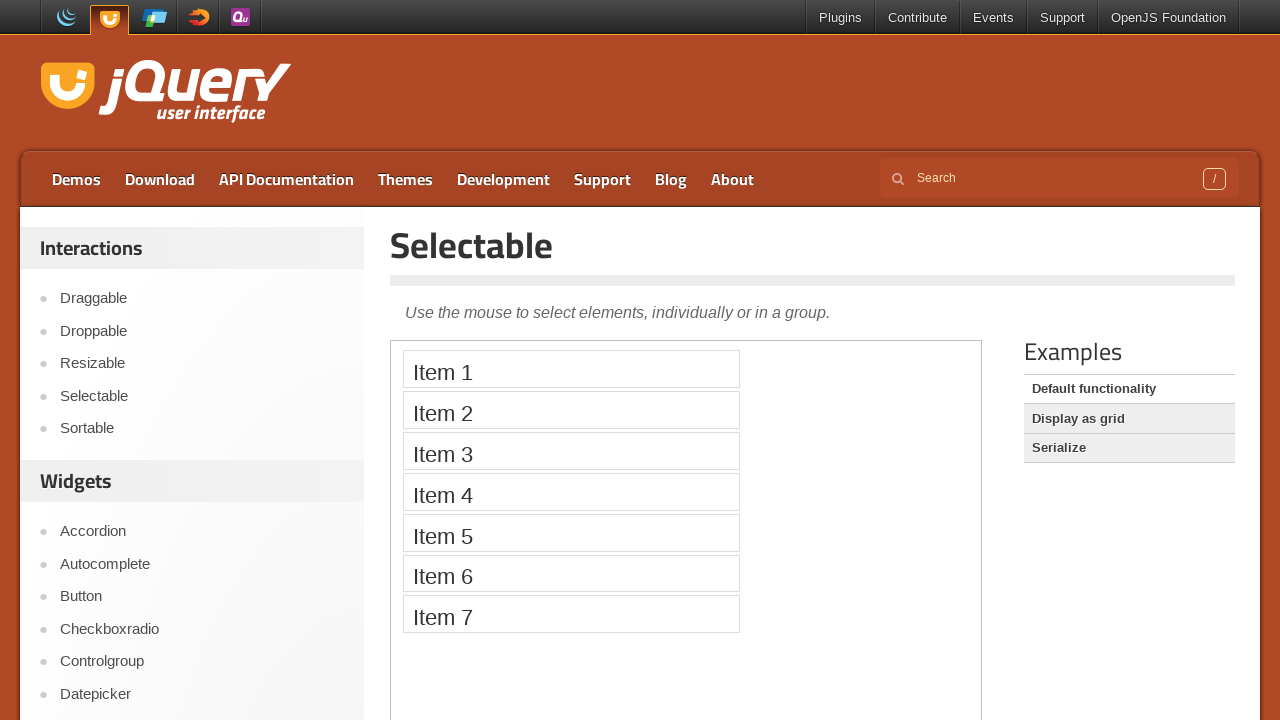

Located selectable items 1 and 5 within the iframe
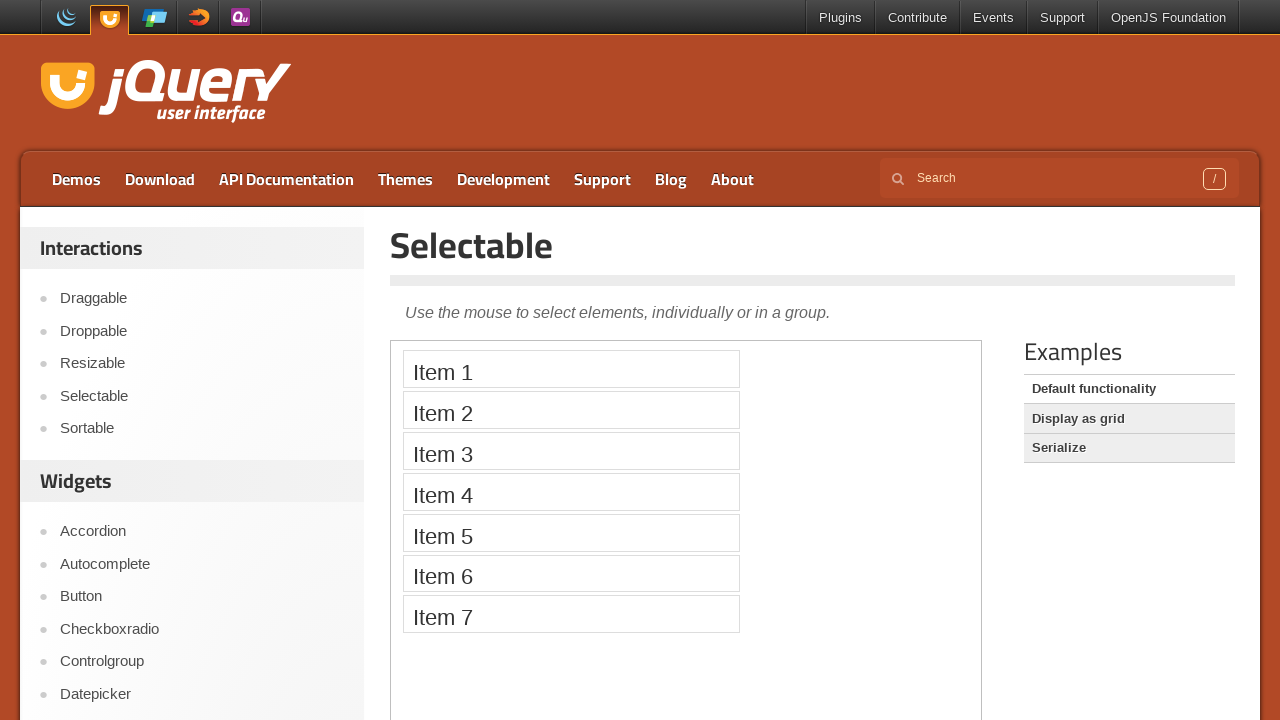

Item 1 is now visible
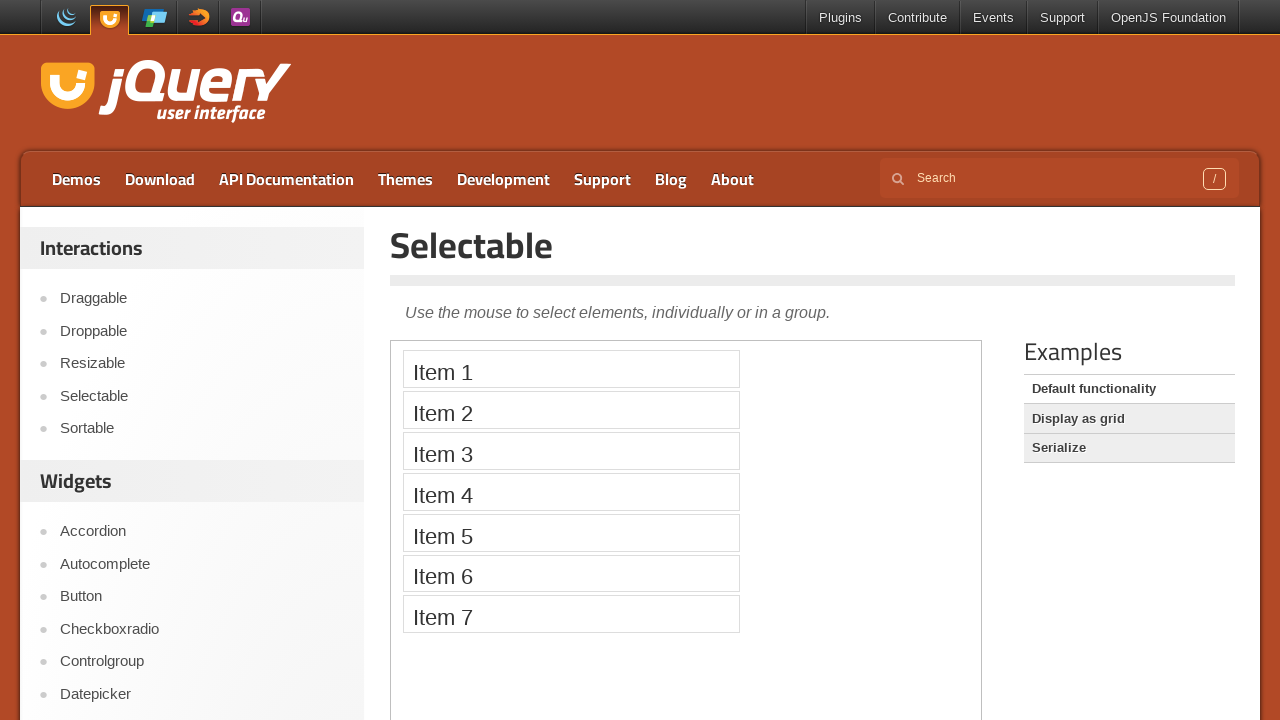

Item 5 is now visible
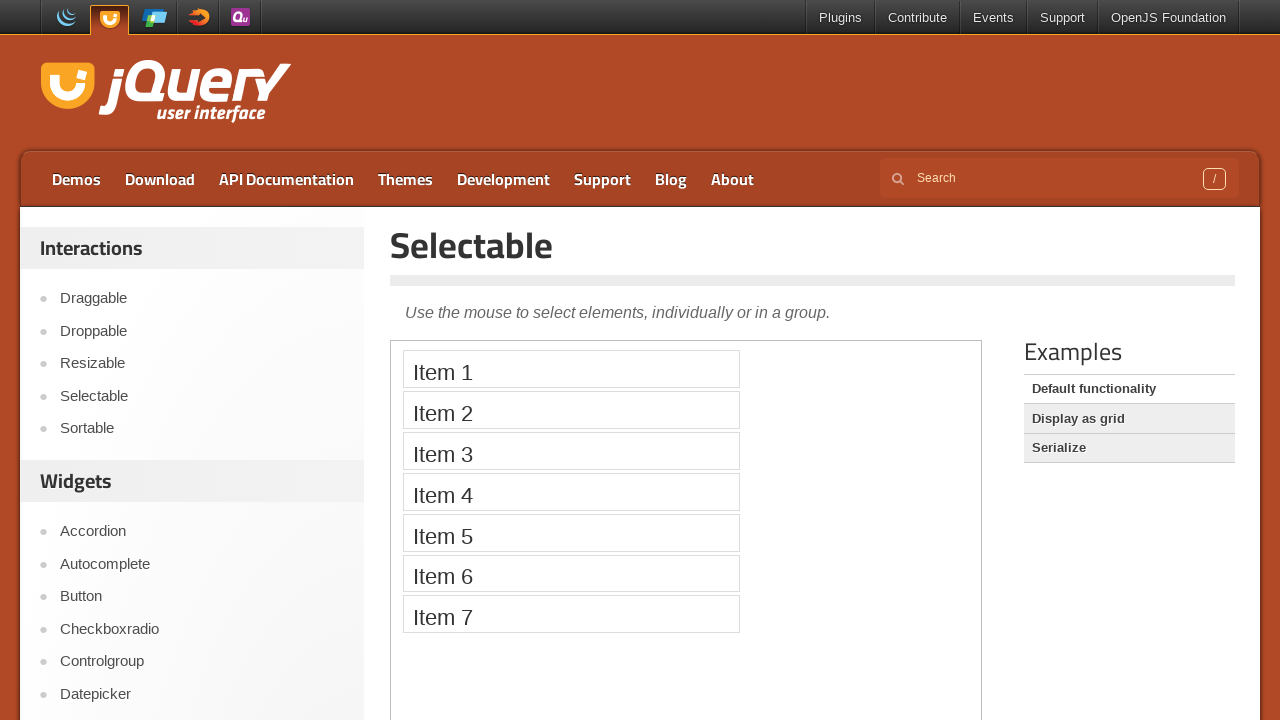

Retrieved bounding boxes for items 1 and 5
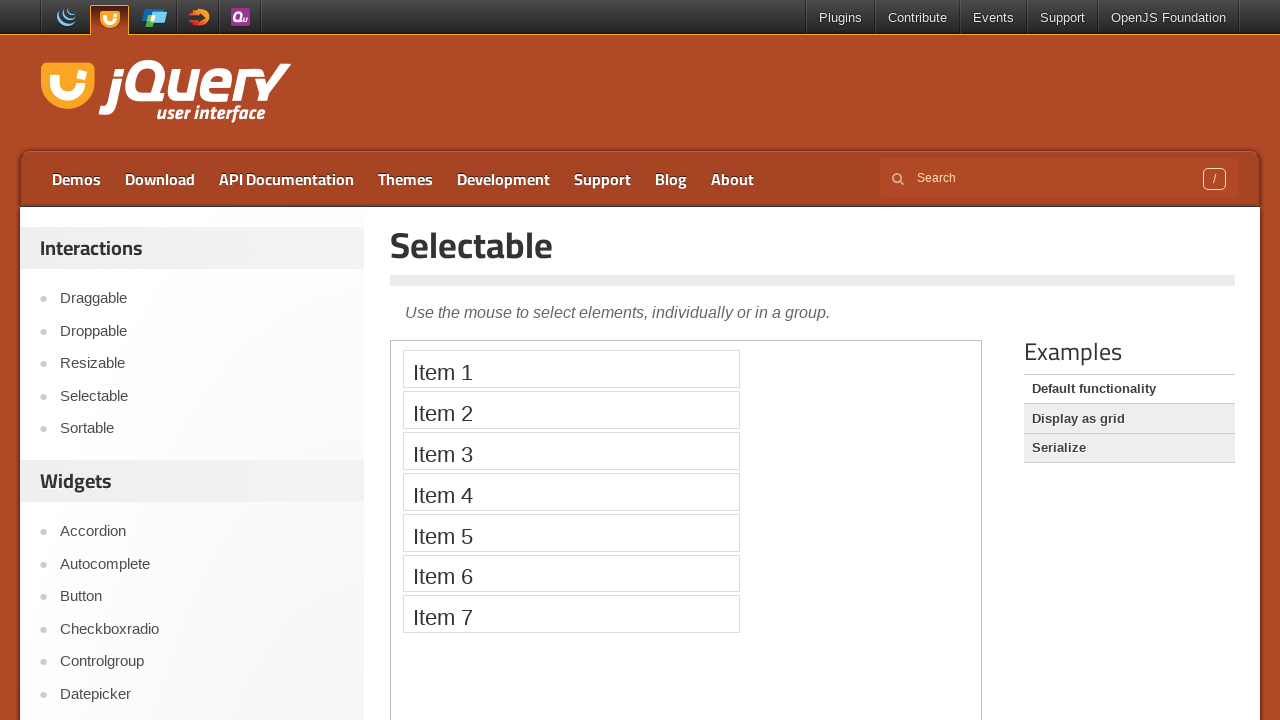

Moved mouse to center of item 1 at (571, 369)
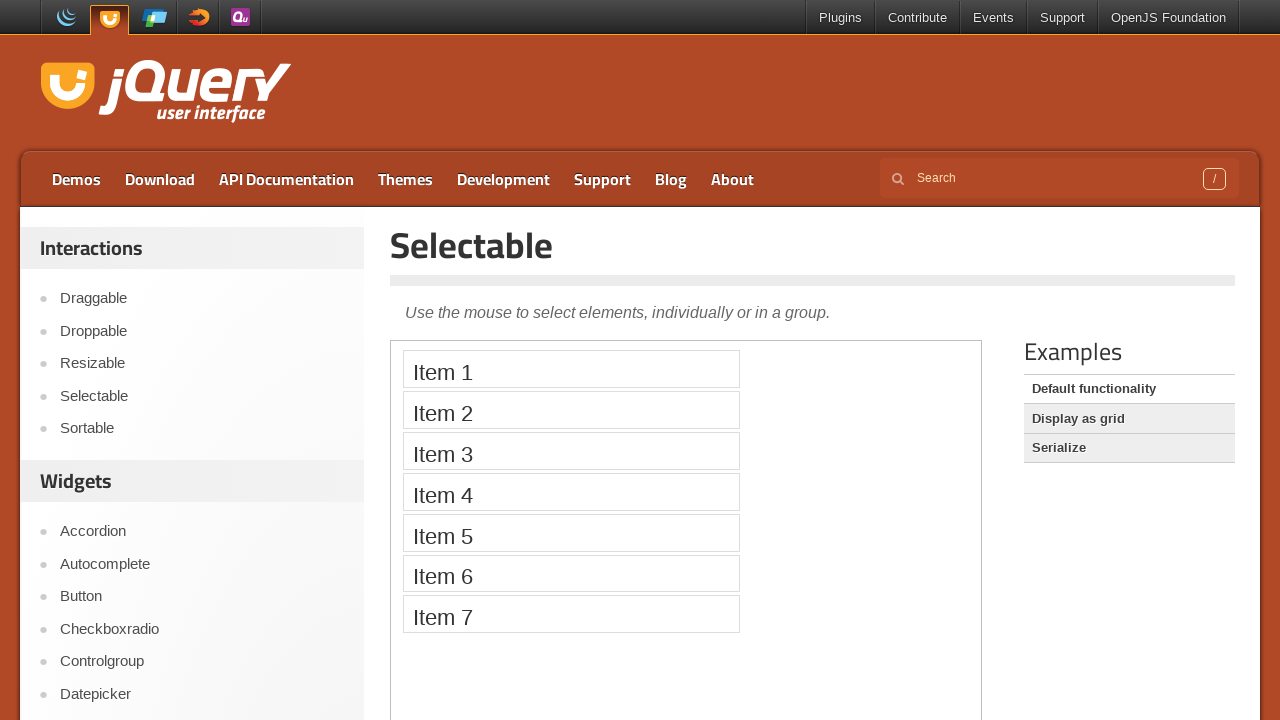

Pressed mouse button down to start drag at (571, 369)
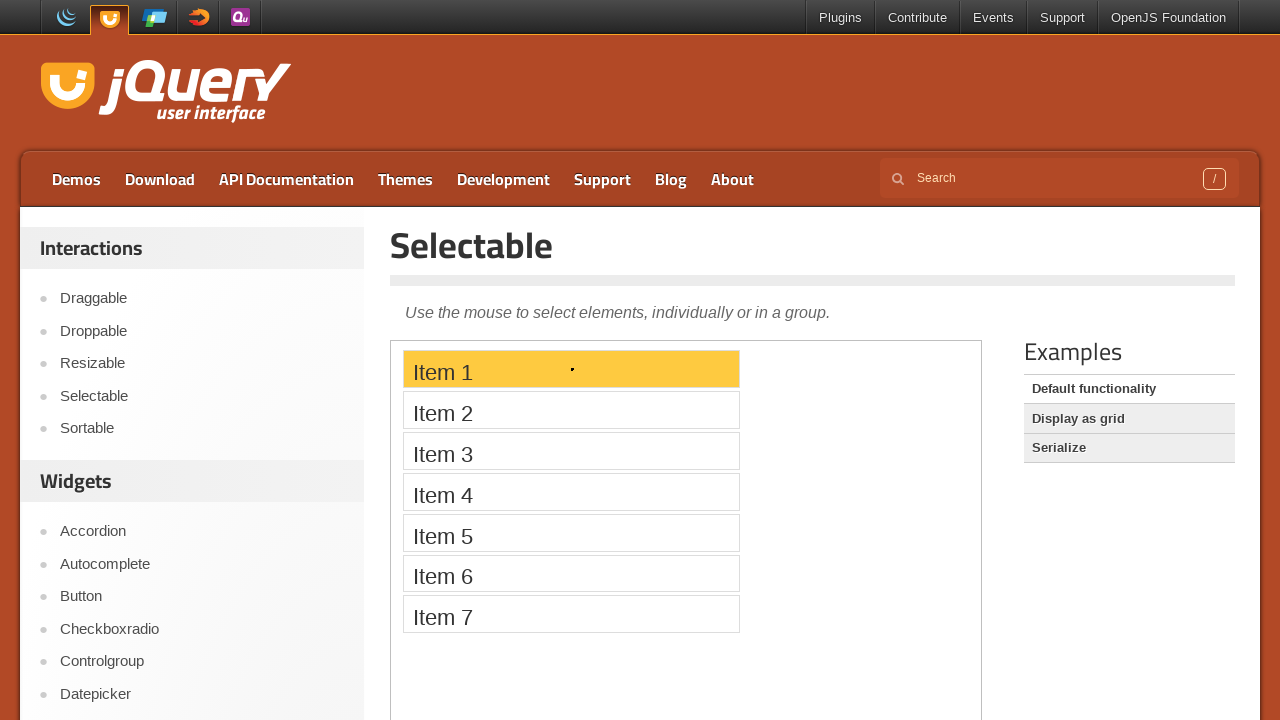

Dragged mouse to center of item 5 to select items 1-5 at (571, 532)
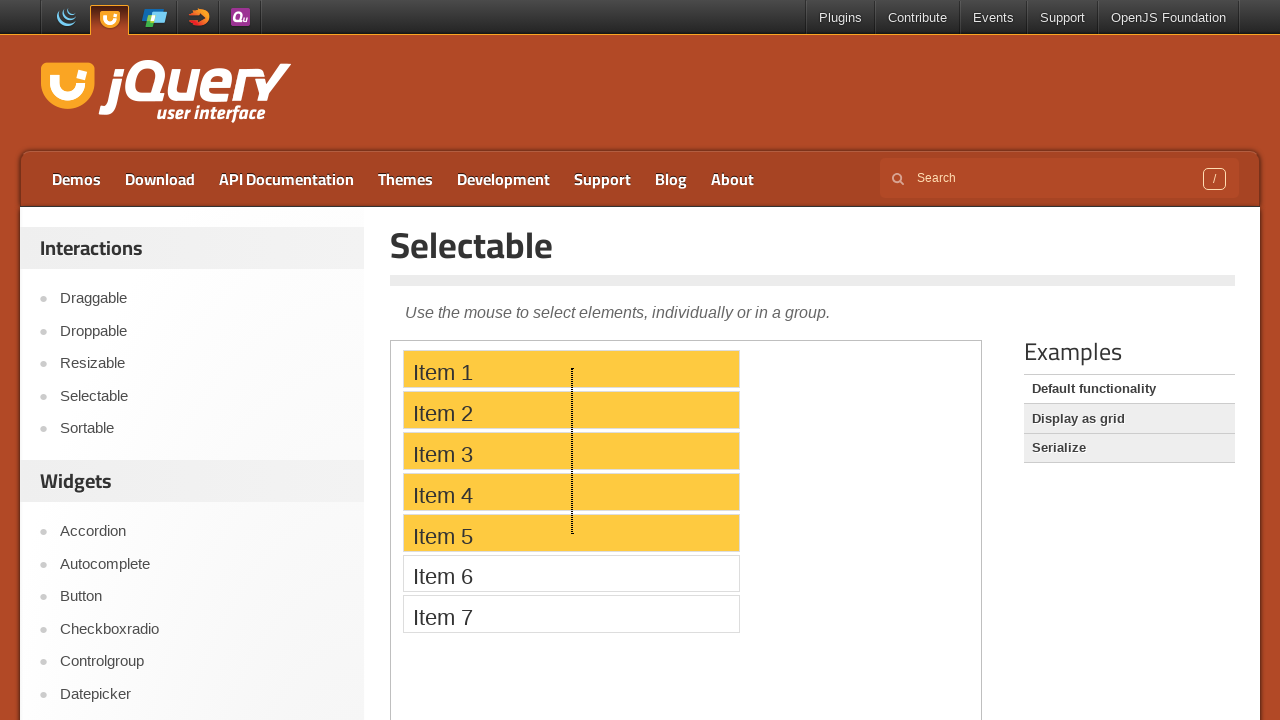

Released mouse button to complete the drag selection at (571, 532)
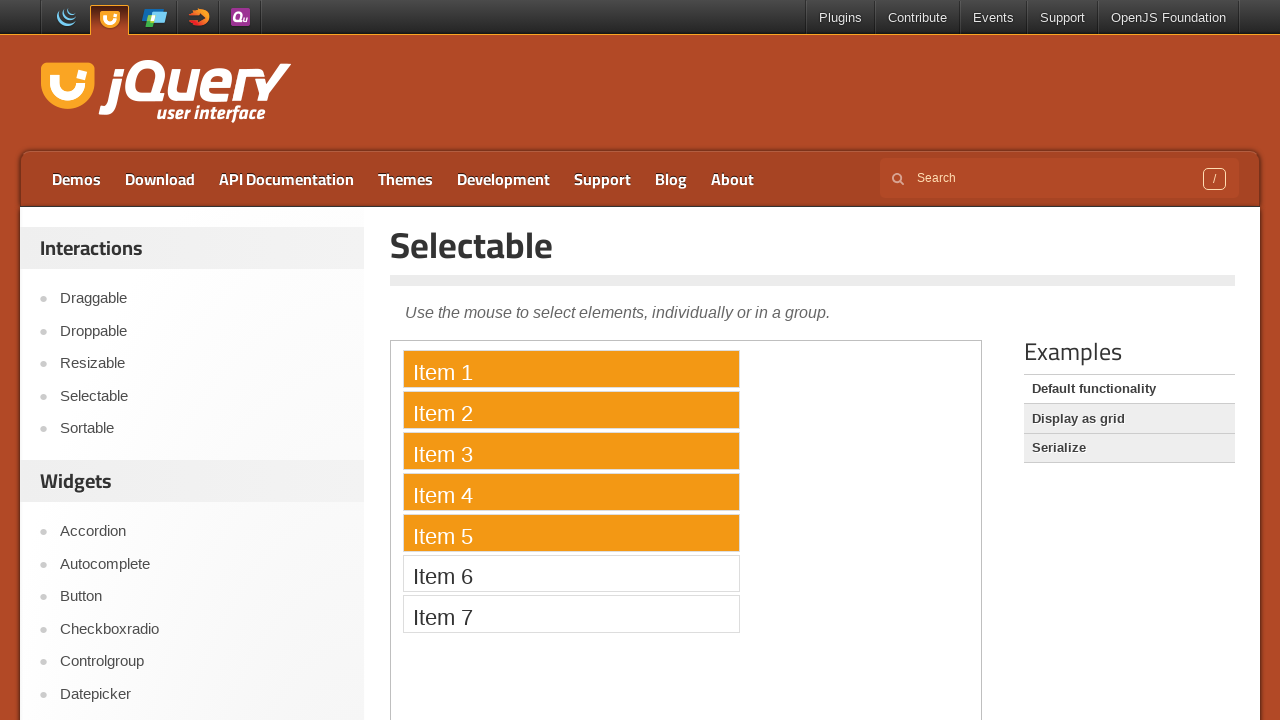

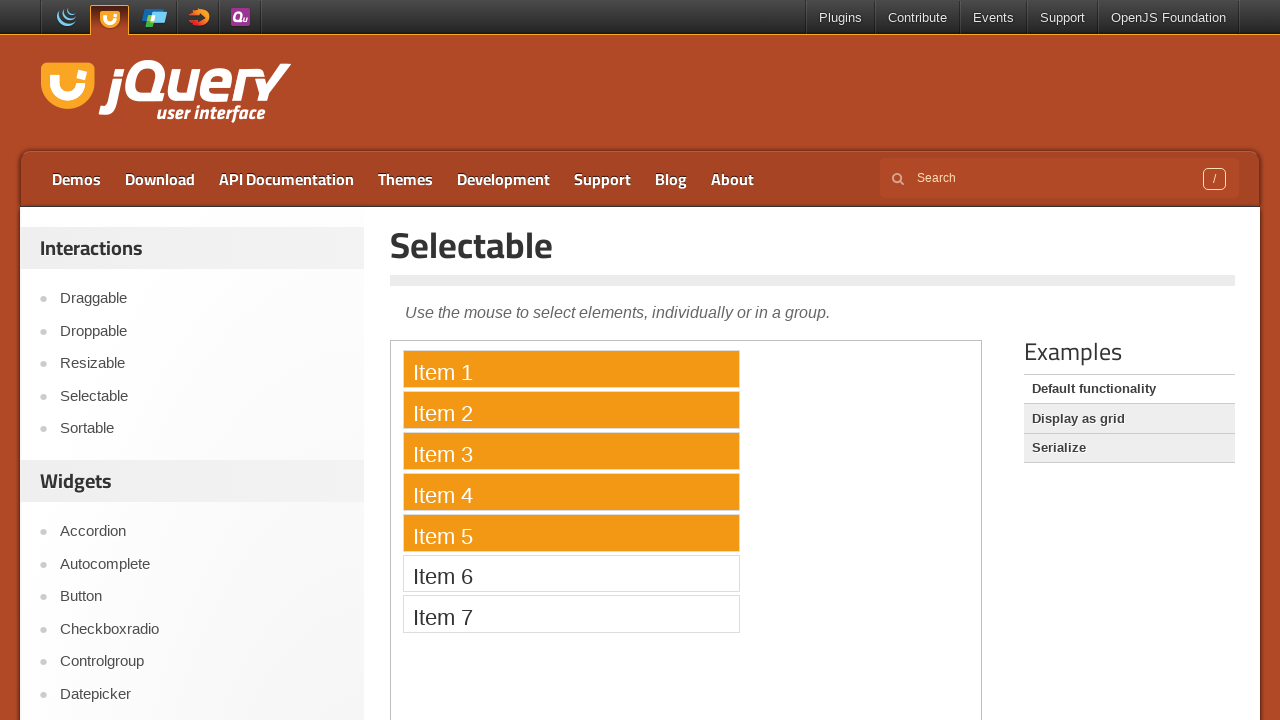